Tests checkbox interaction on a demo page by clicking a checkbox element

Starting URL: http://www.leafground.com/checkbox.xhtml

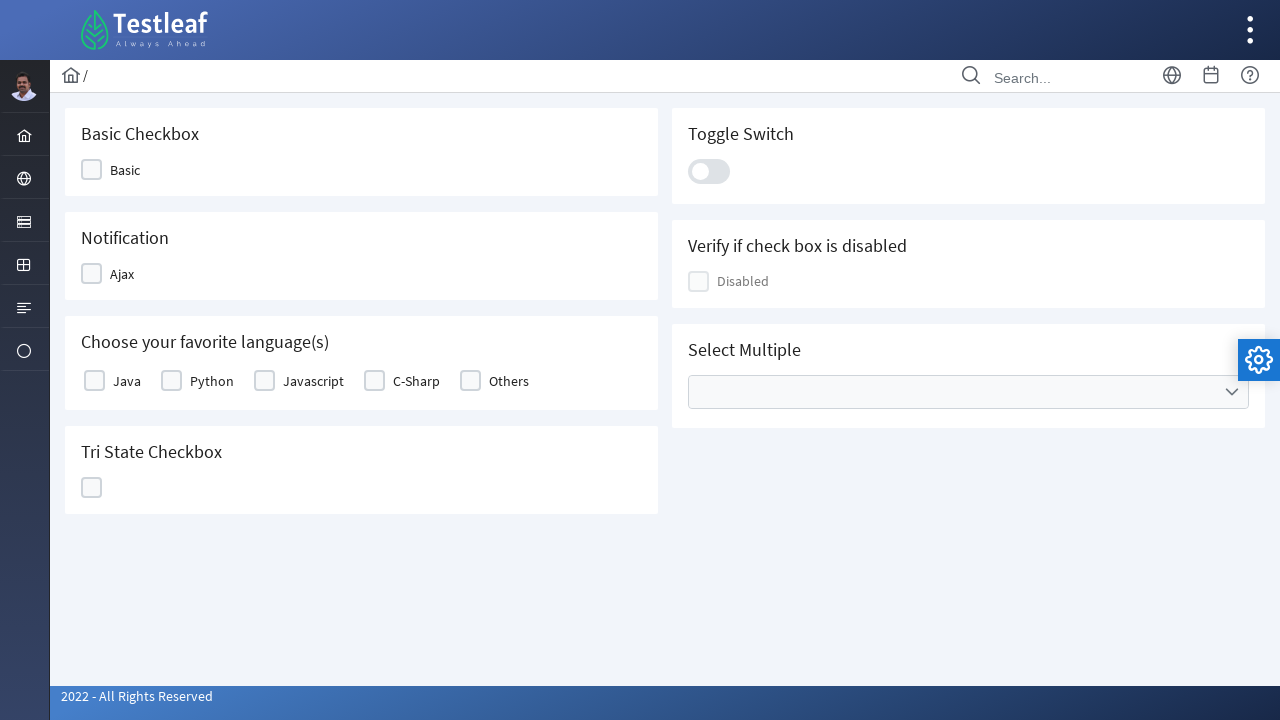

Navigated to checkbox demo page
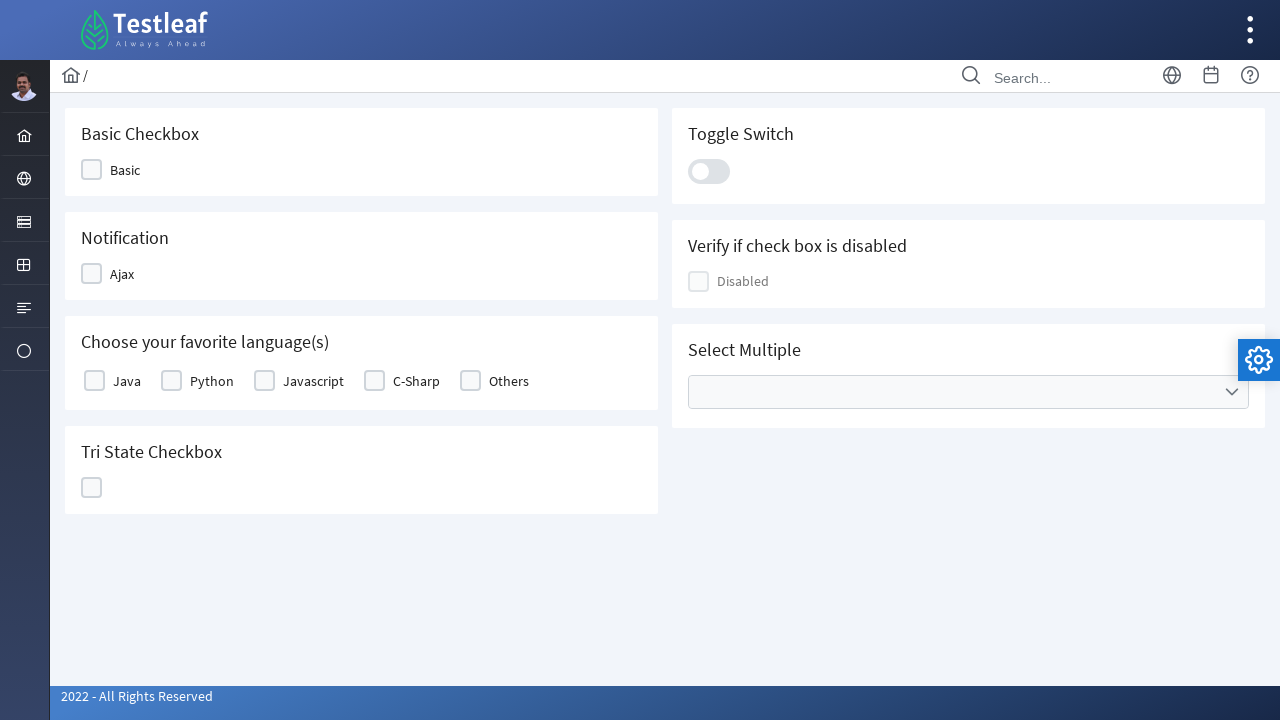

Clicked the checkbox element at (92, 170) on xpath=//div[contains(@class, 'ui-chkbox-box ui-widget')]
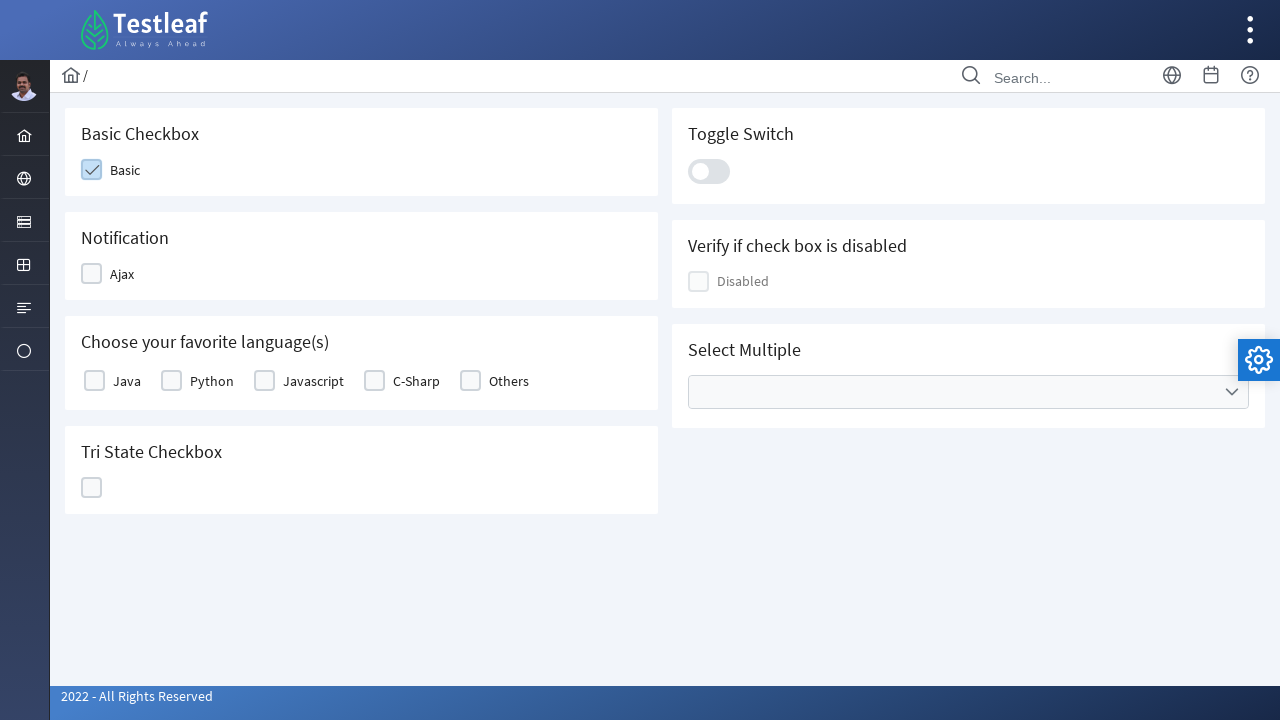

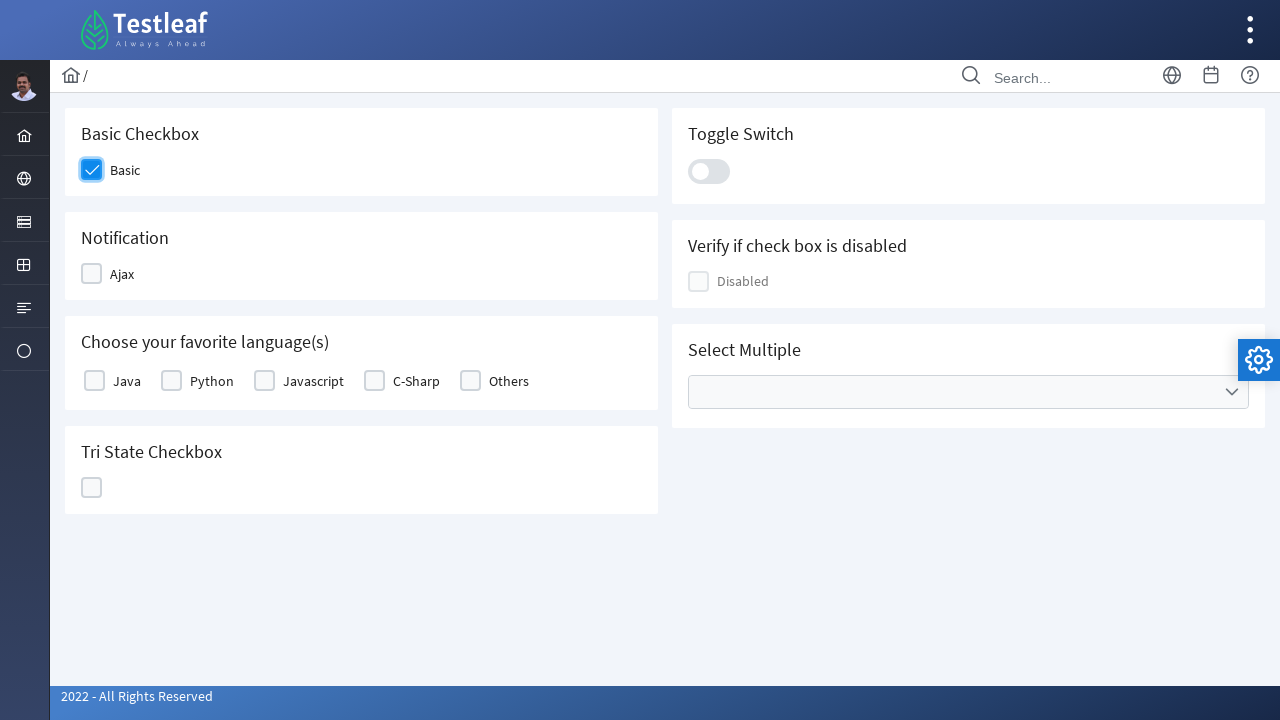